Tests the Select One dropdown by selecting the Mr. option

Starting URL: https://demoqa.com/select-menu

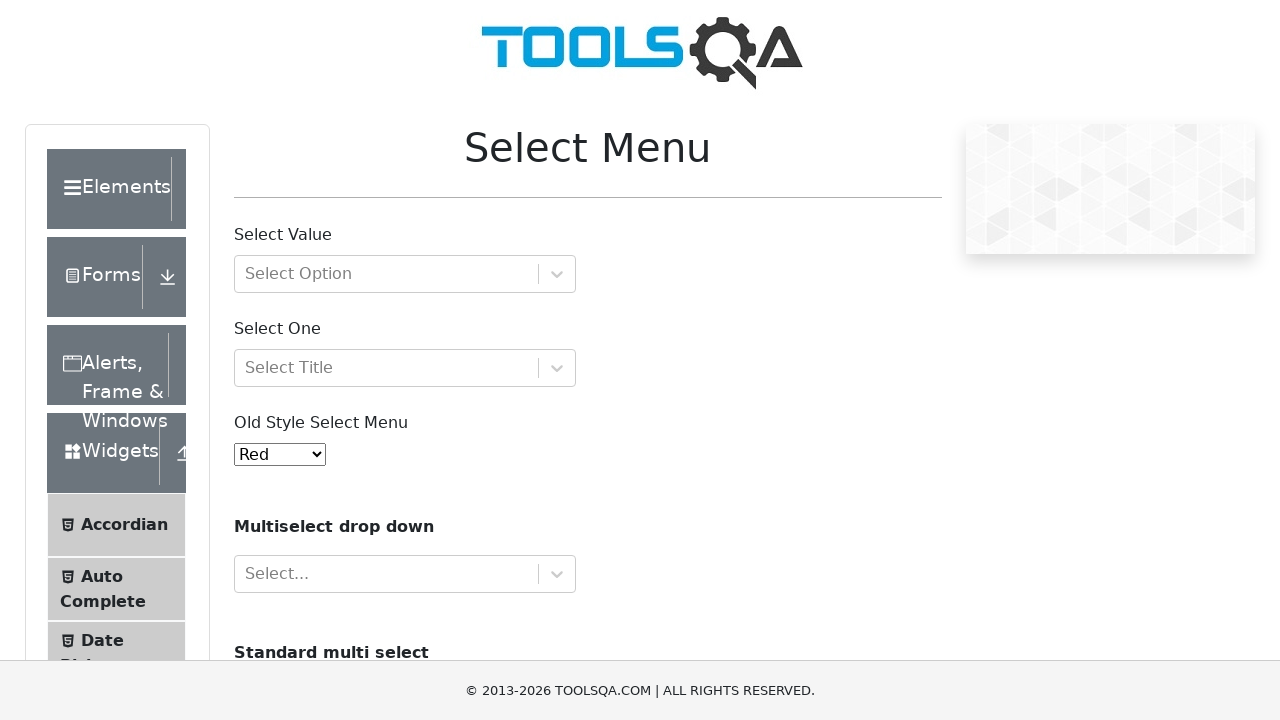

Waited for Select One dropdown to load
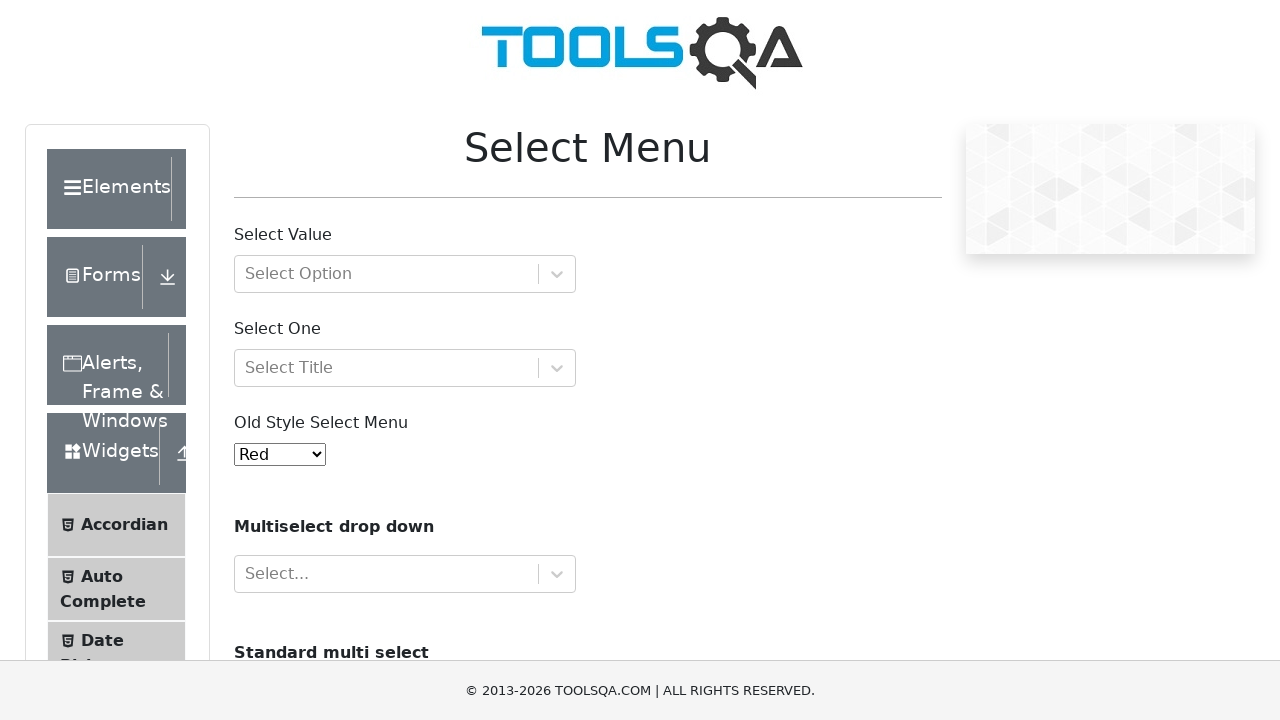

Clicked on Select One dropdown at (405, 368) on #selectOne
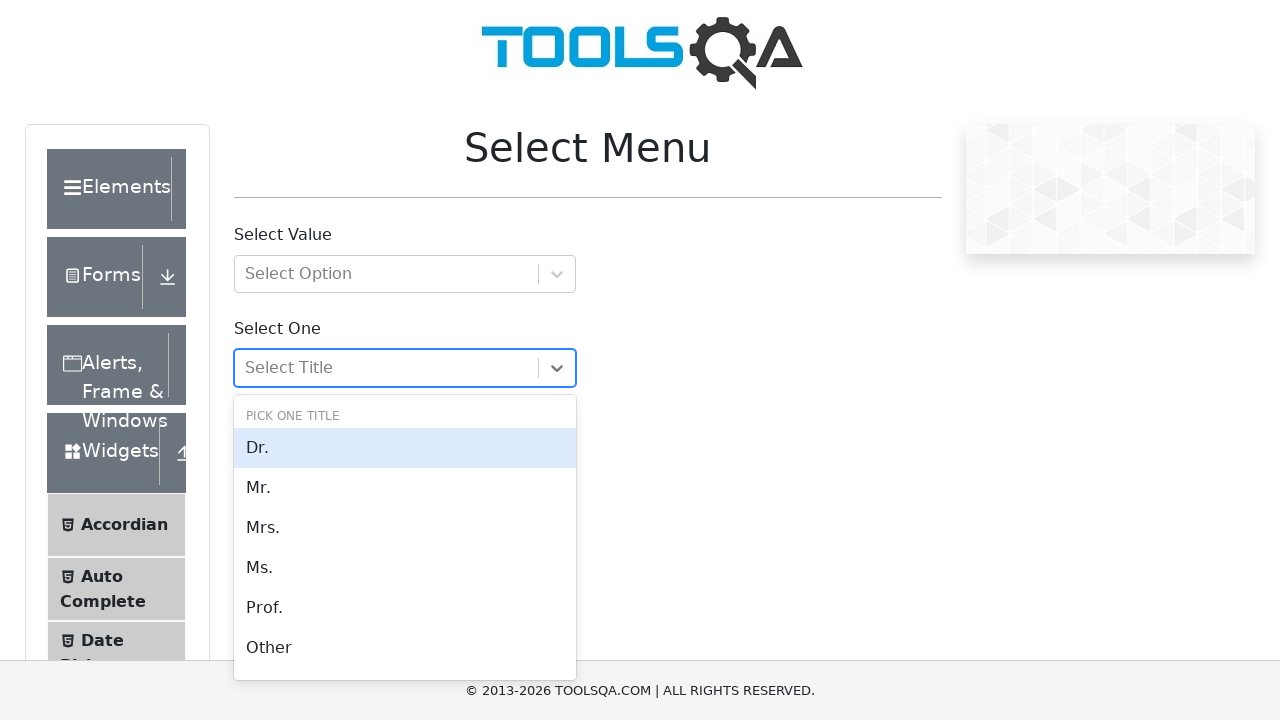

Selected 'Mr.' option from dropdown at (405, 488) on xpath=//*[text()='Mr.']
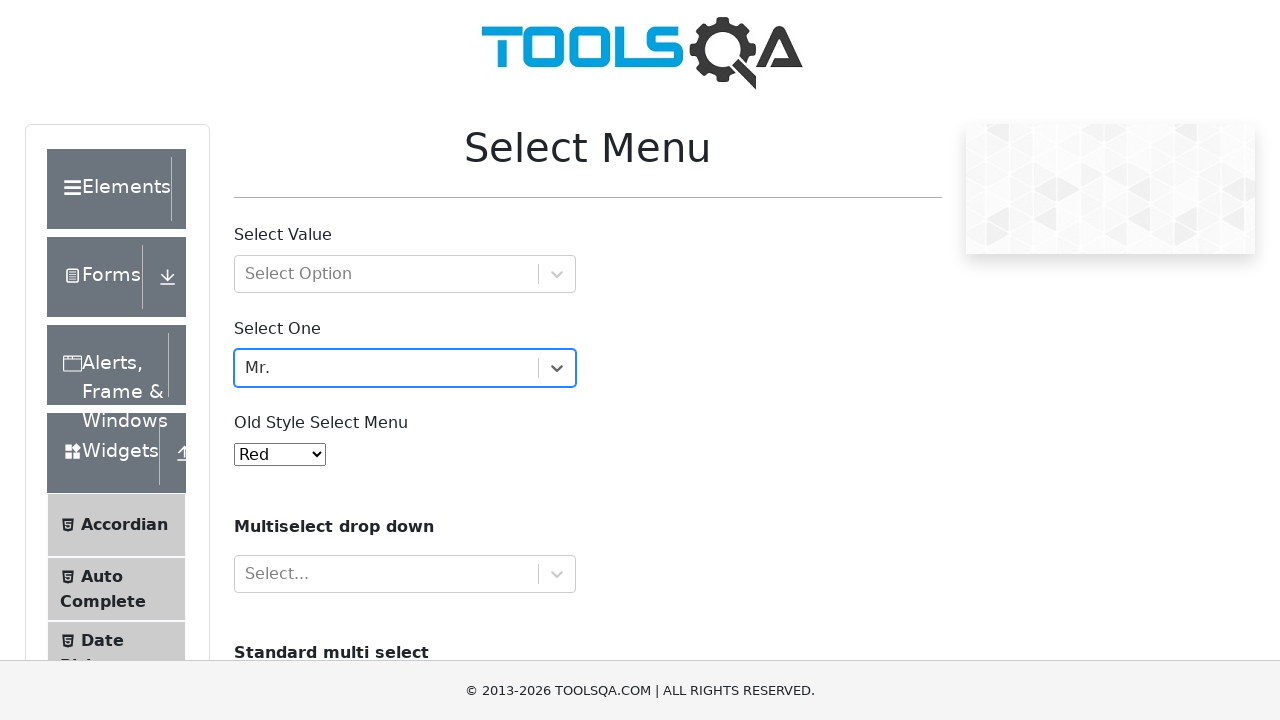

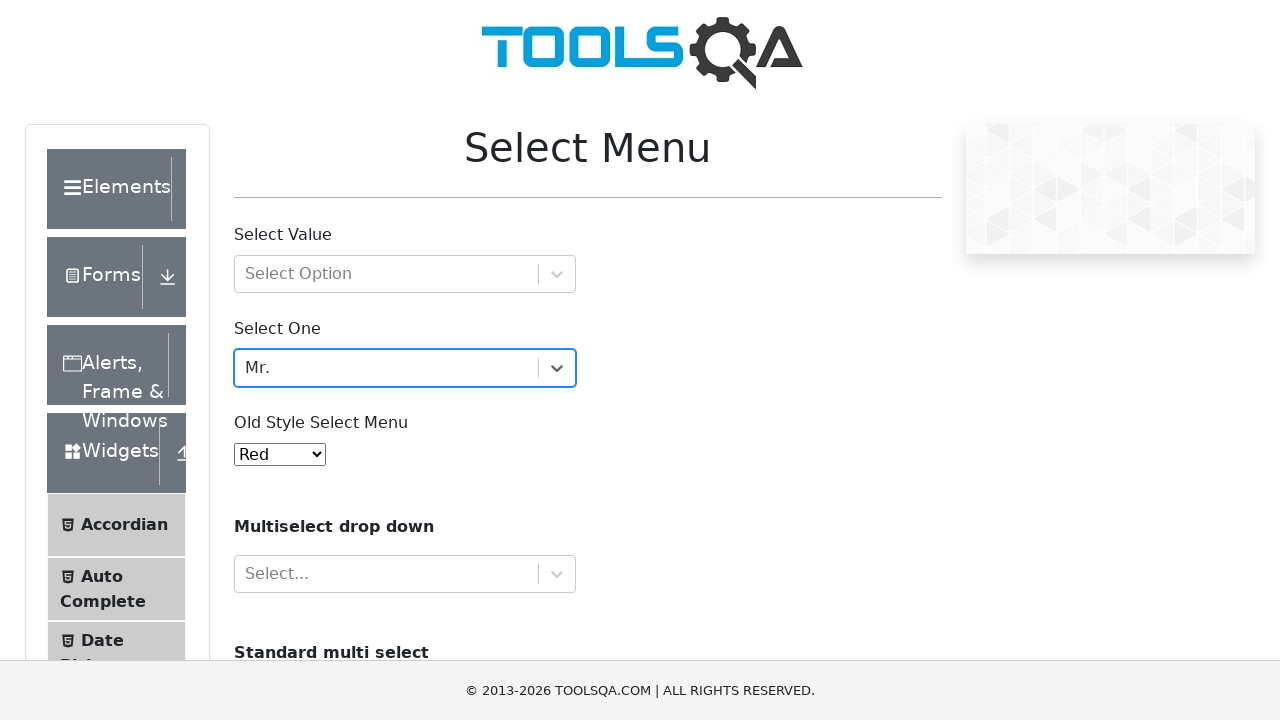